Tests the add/remove elements functionality by clicking the "Add Element" button 5 times and verifying that delete buttons are created for each added element.

Starting URL: http://the-internet.herokuapp.com/add_remove_elements/

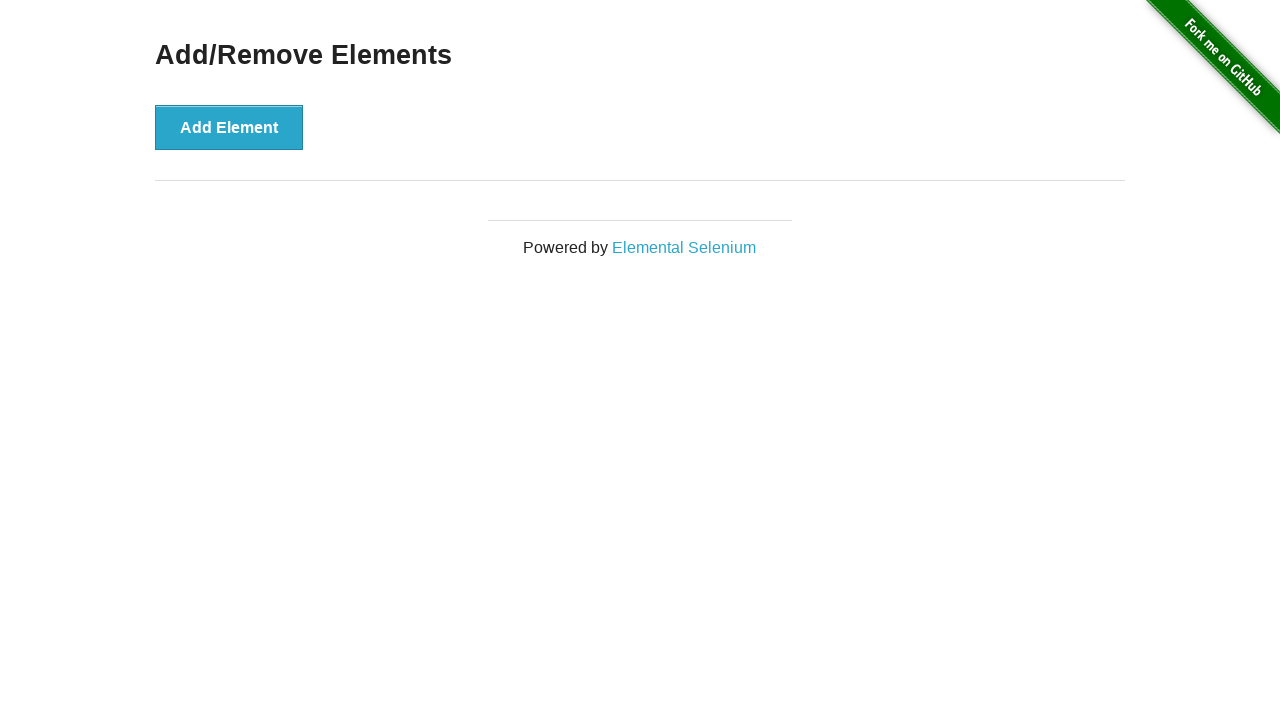

Clicked 'Add Element' button (iteration 1 of 5) at (229, 127) on button[onclick='addElement()']
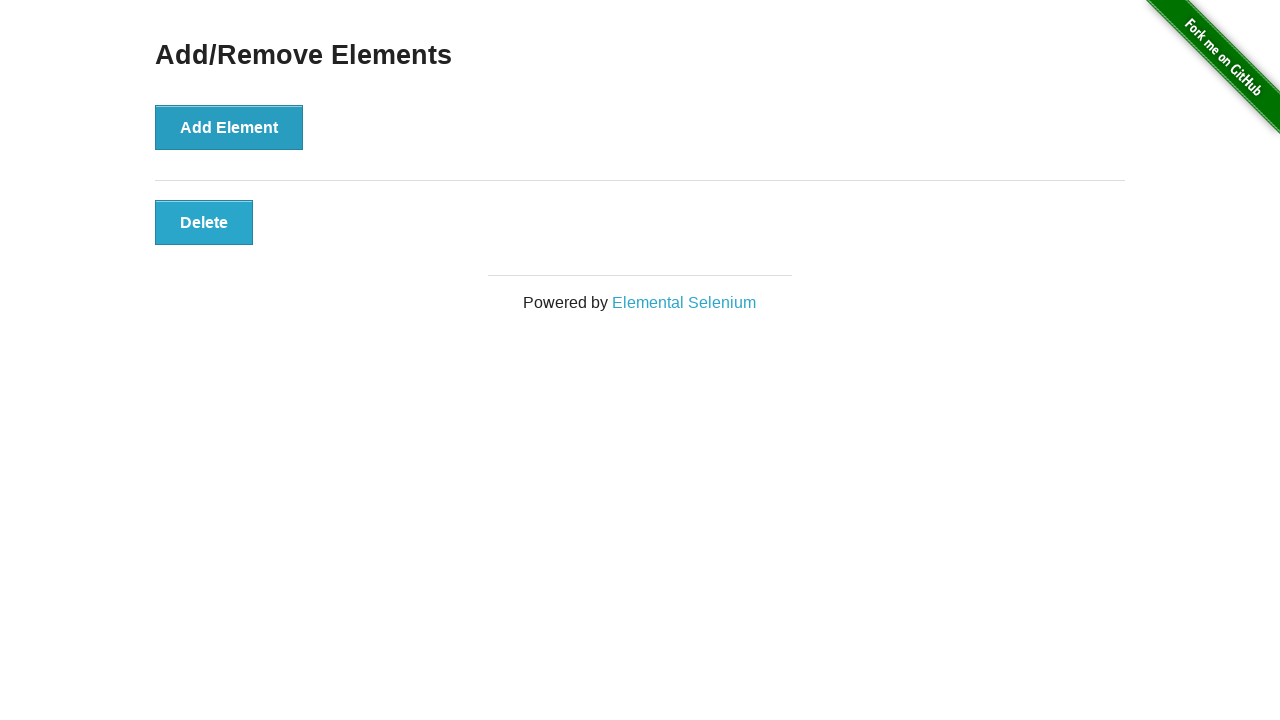

Clicked 'Add Element' button (iteration 2 of 5) at (229, 127) on button[onclick='addElement()']
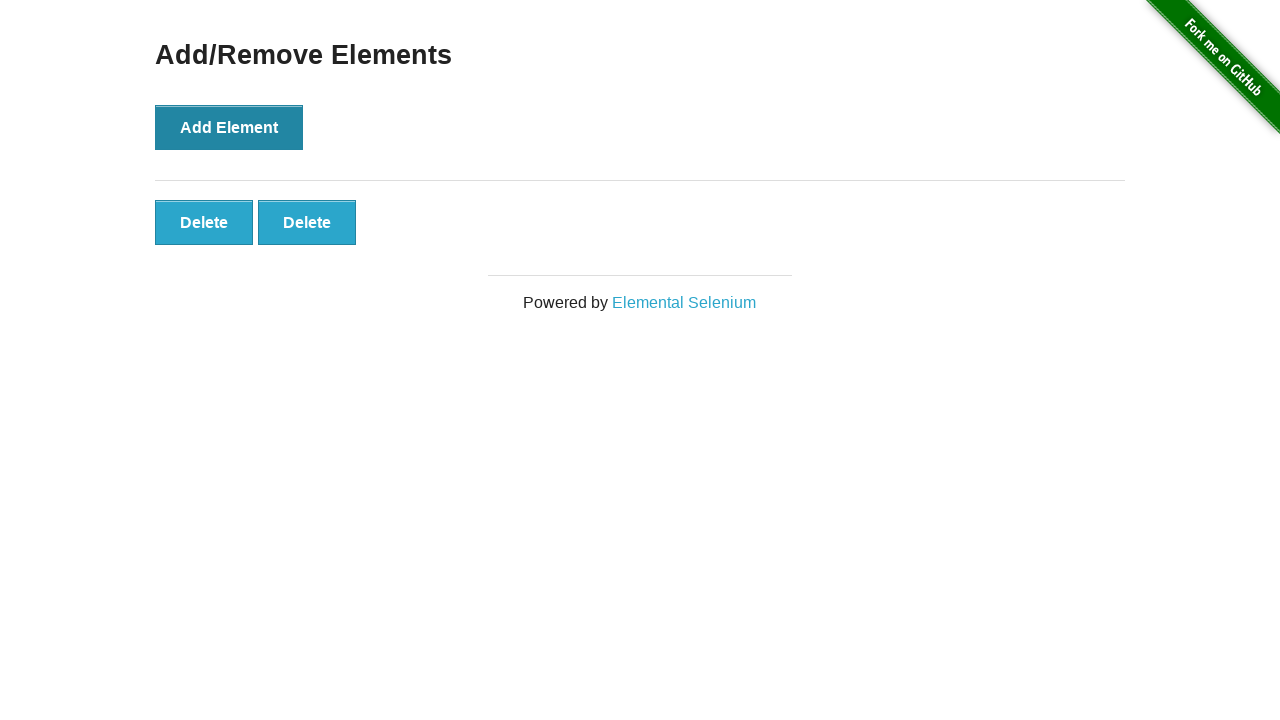

Clicked 'Add Element' button (iteration 3 of 5) at (229, 127) on button[onclick='addElement()']
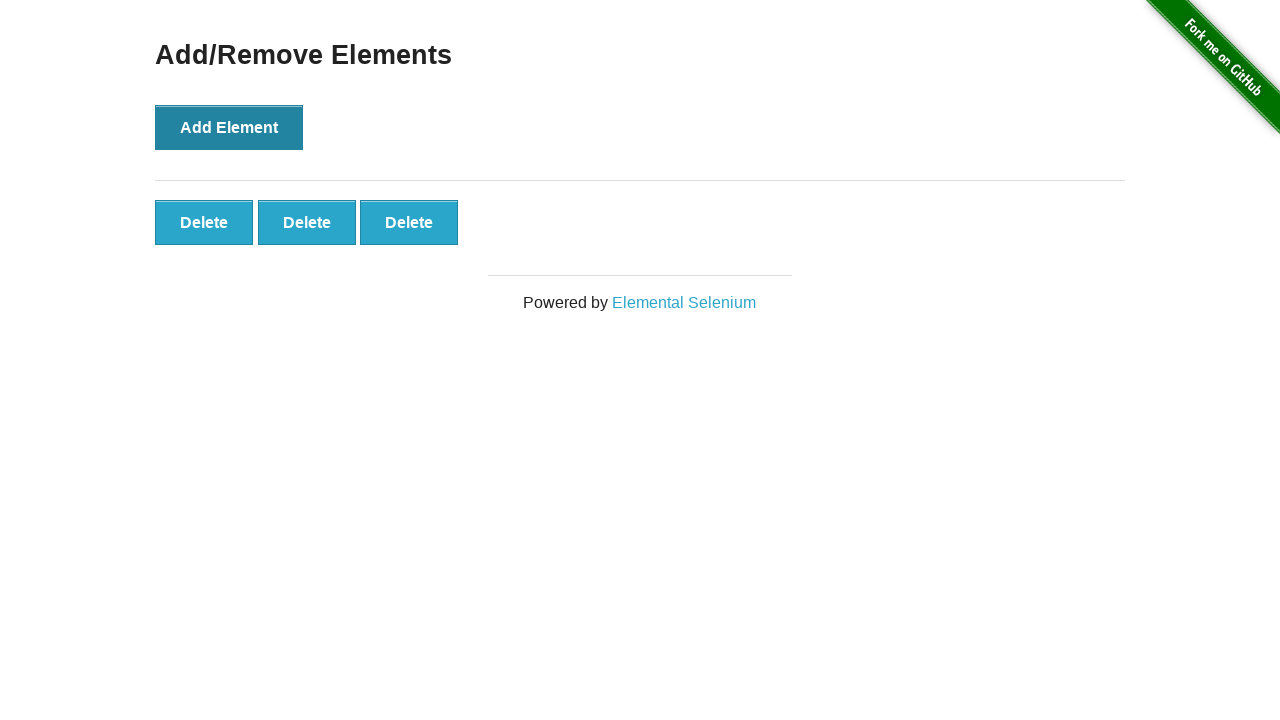

Clicked 'Add Element' button (iteration 4 of 5) at (229, 127) on button[onclick='addElement()']
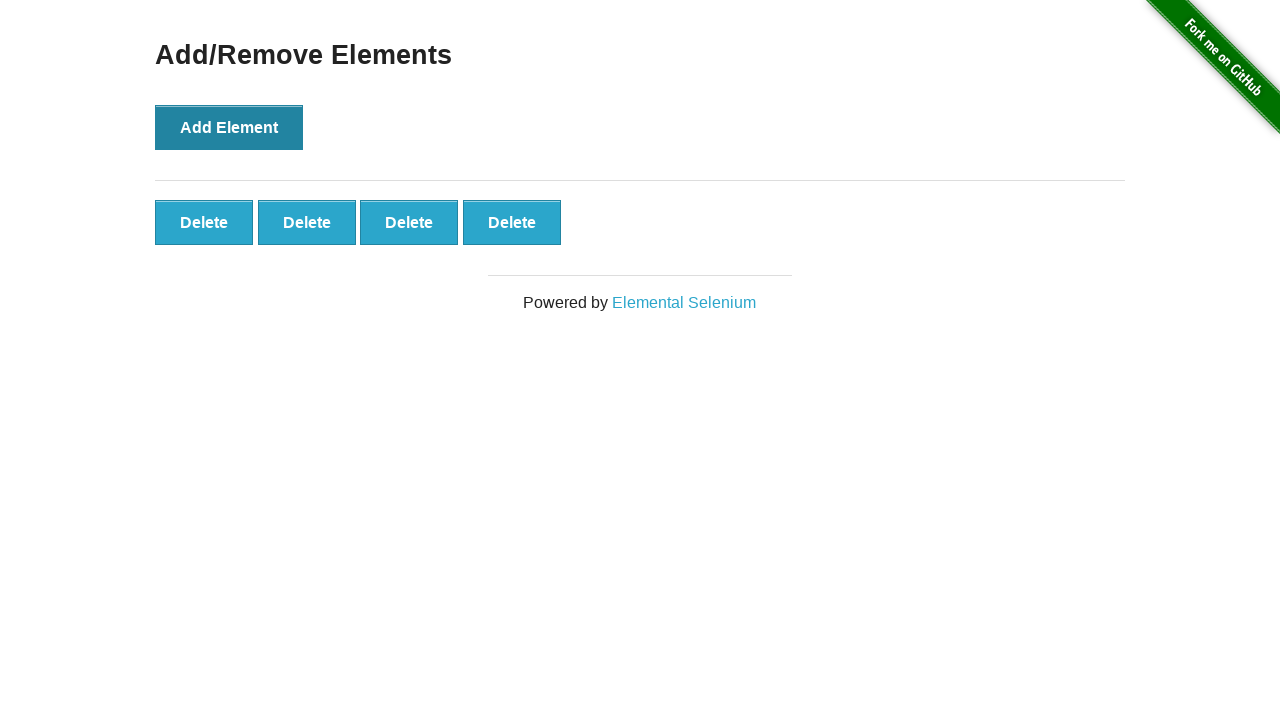

Clicked 'Add Element' button (iteration 5 of 5) at (229, 127) on button[onclick='addElement()']
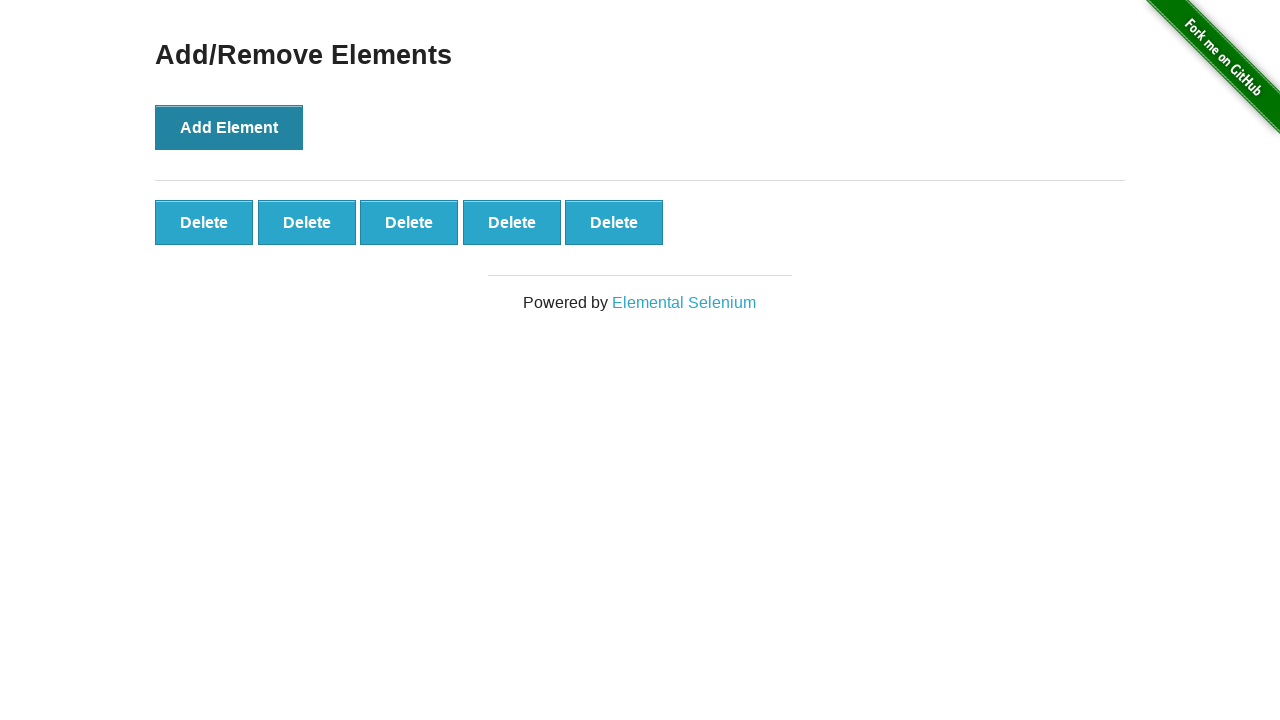

Waited for delete buttons to appear
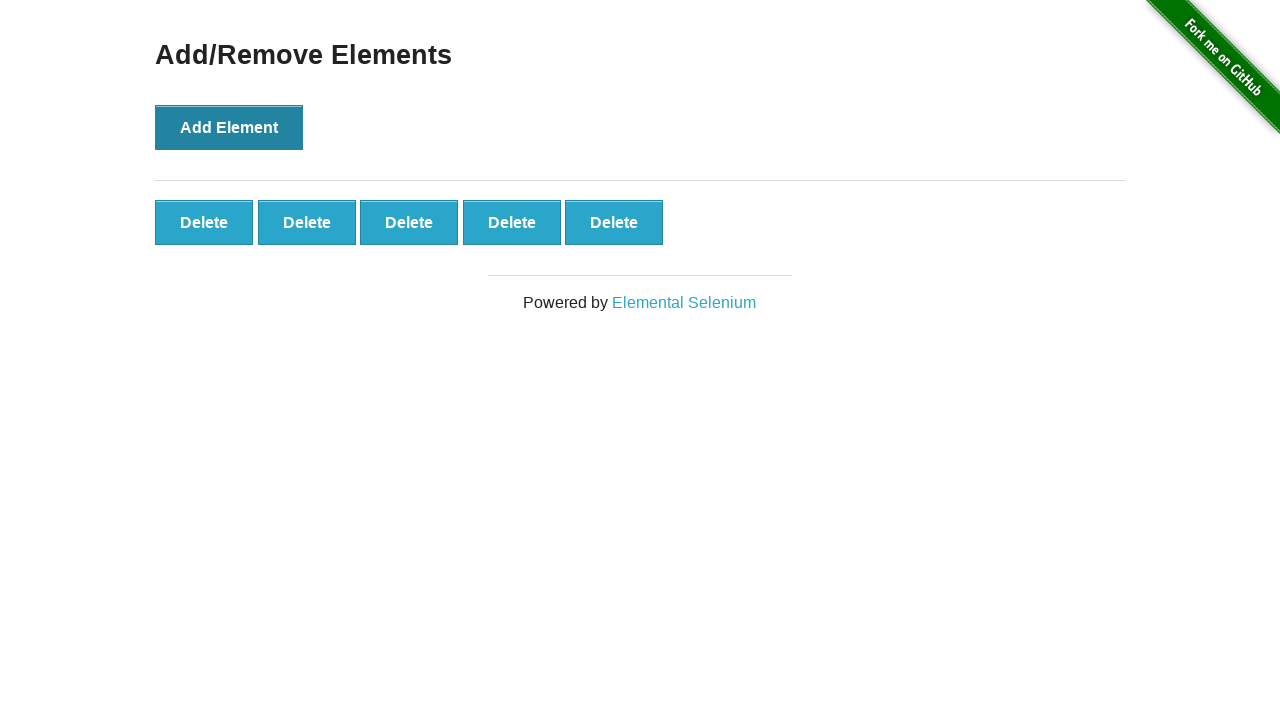

Verified that 5 delete buttons are present
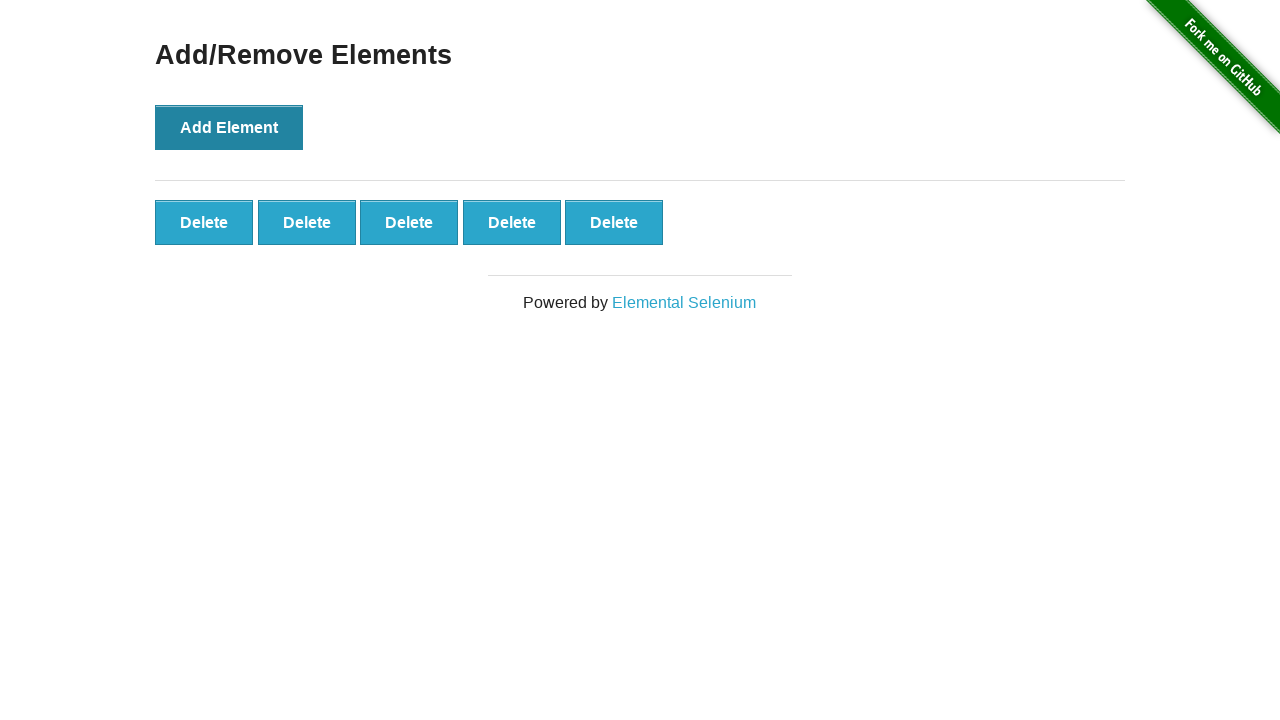

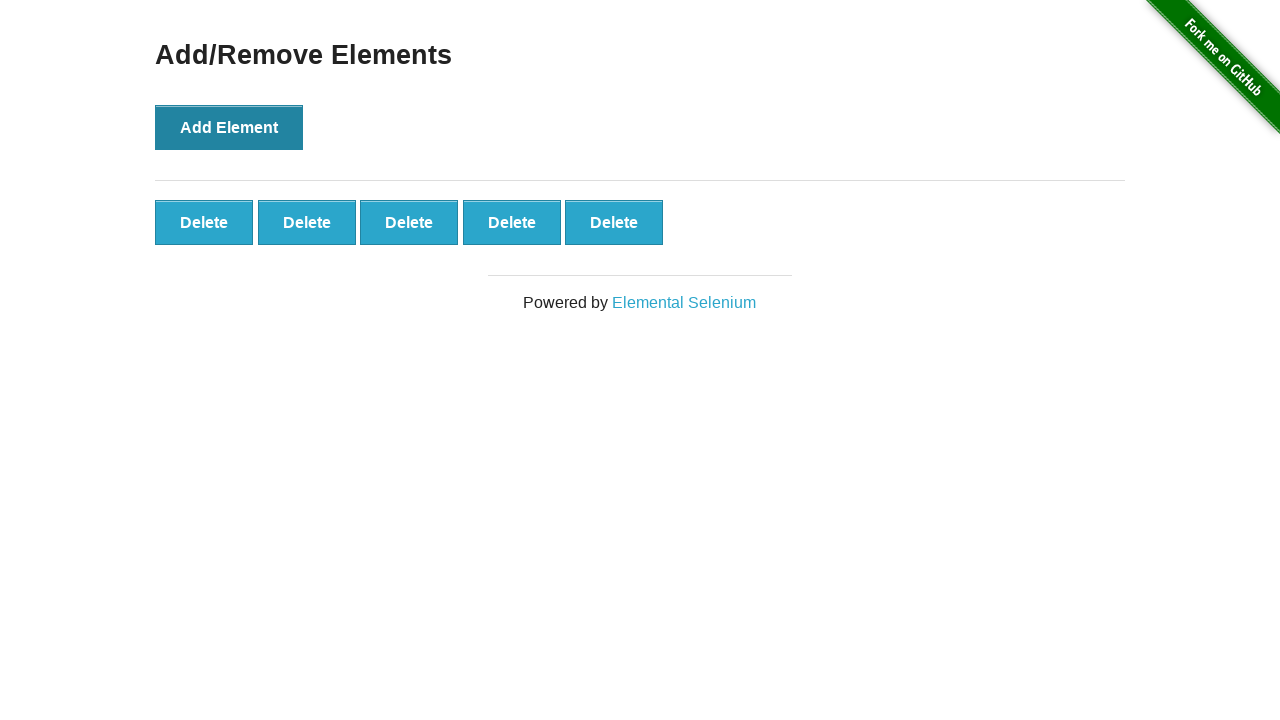